Fills out a practice registration form including personal information, gender, hobbies, and address fields

Starting URL: https://demoqa.com/automation-practice-form

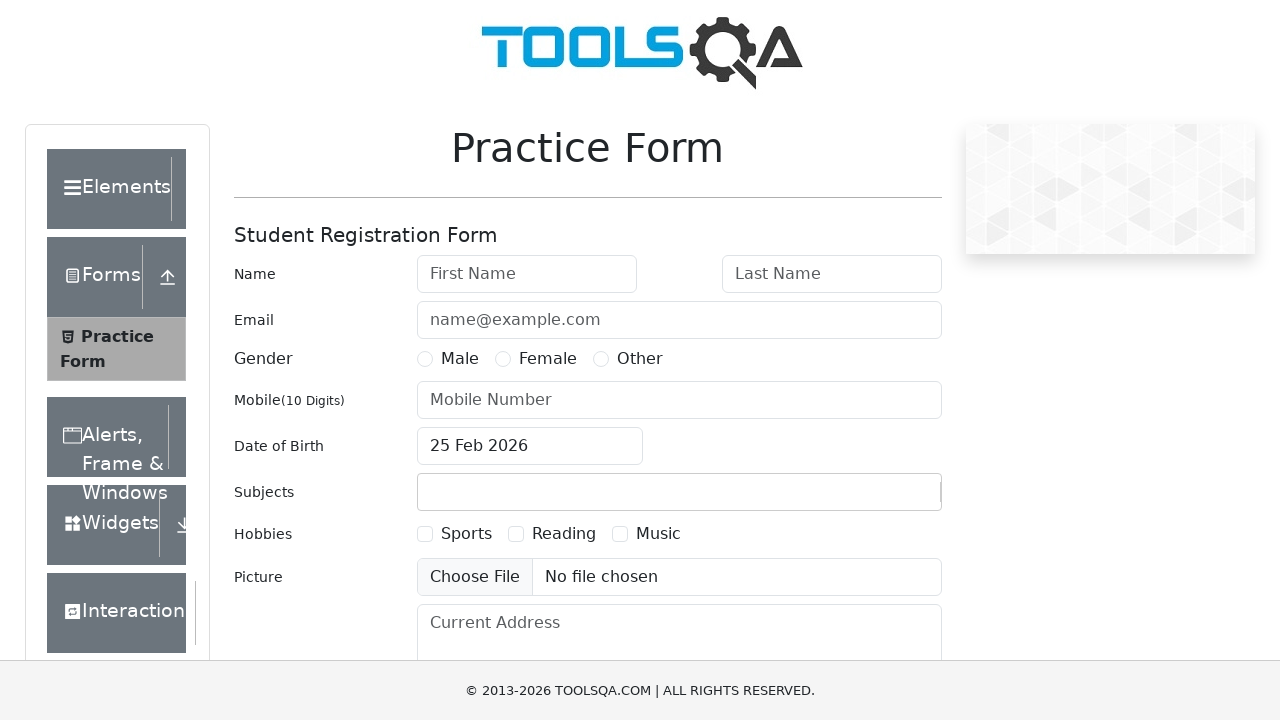

Filled first name field with 'Mario' on input#firstName
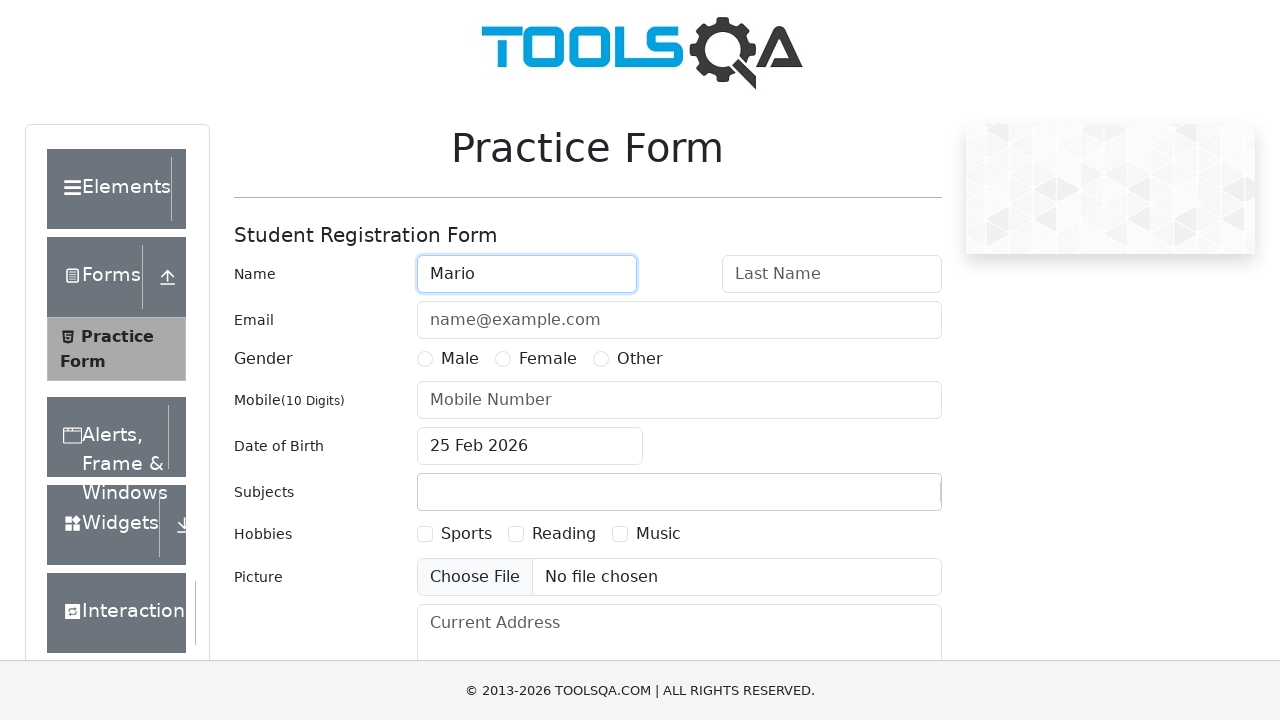

Filled last name field with 'Munoz' on input#lastName
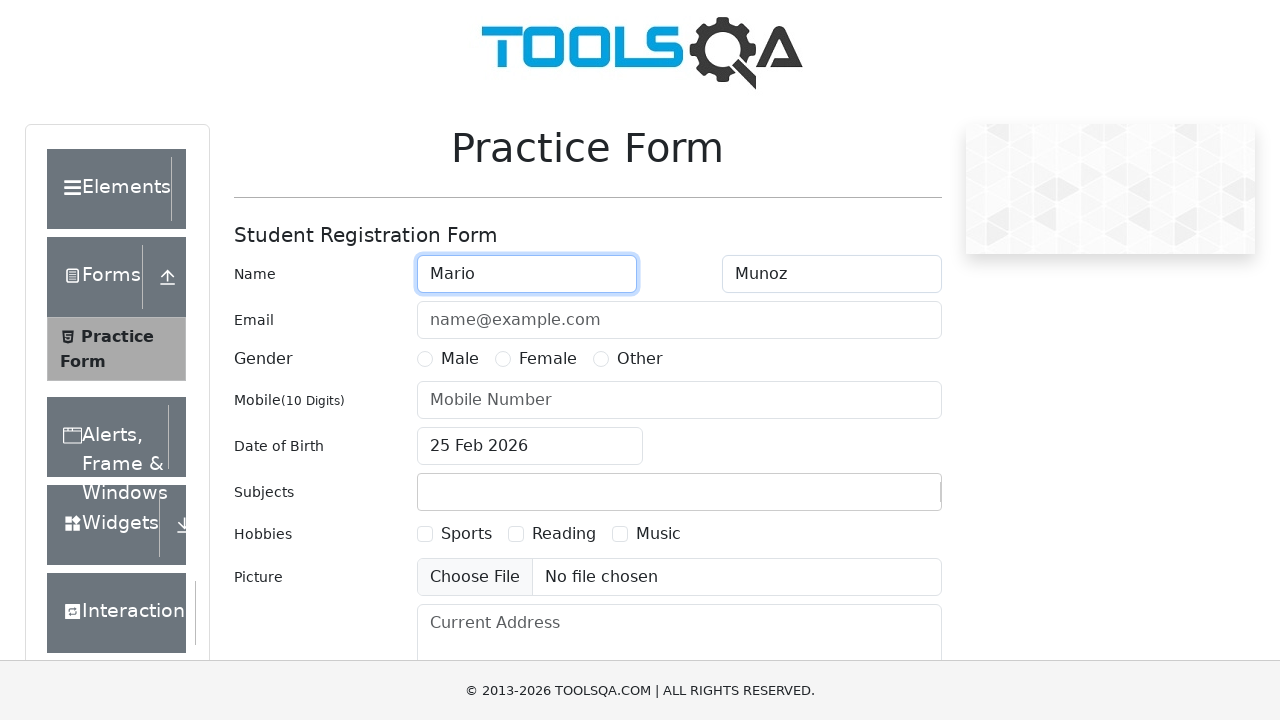

Filled email field with 'testuser_847@example.com' on input#userEmail
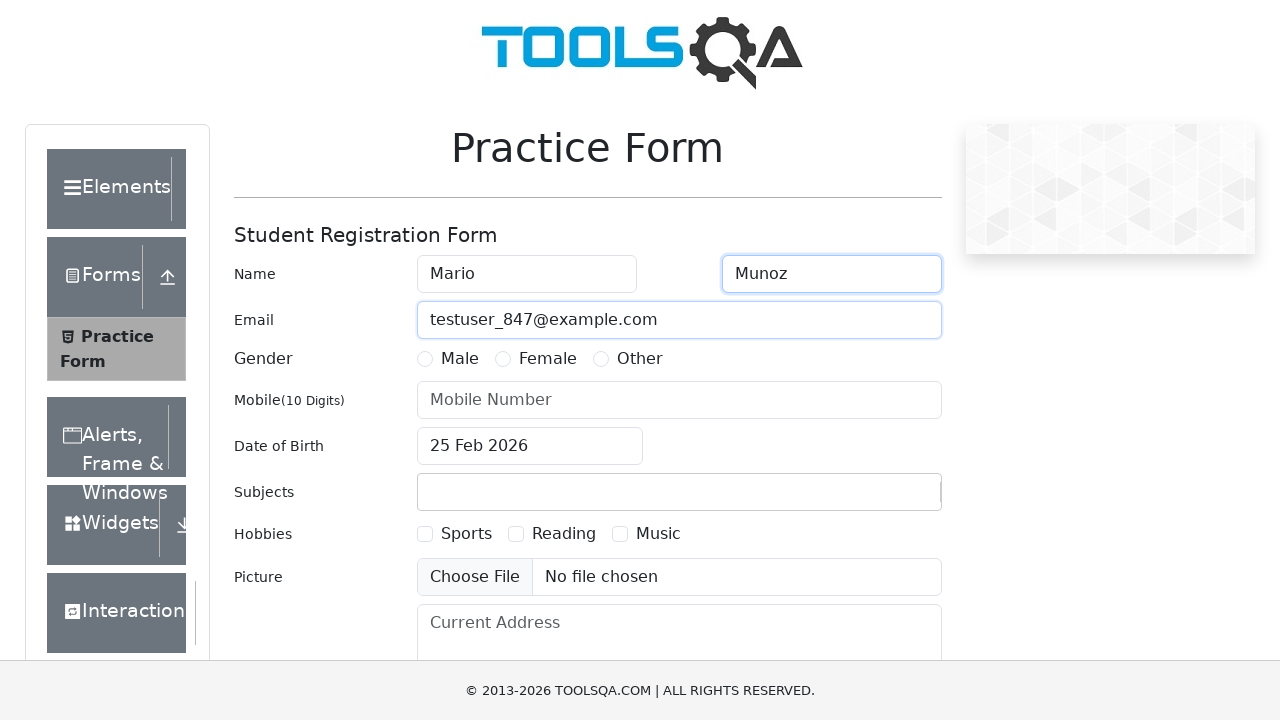

Selected gender option at (460, 359) on label[for='gender-radio-1']
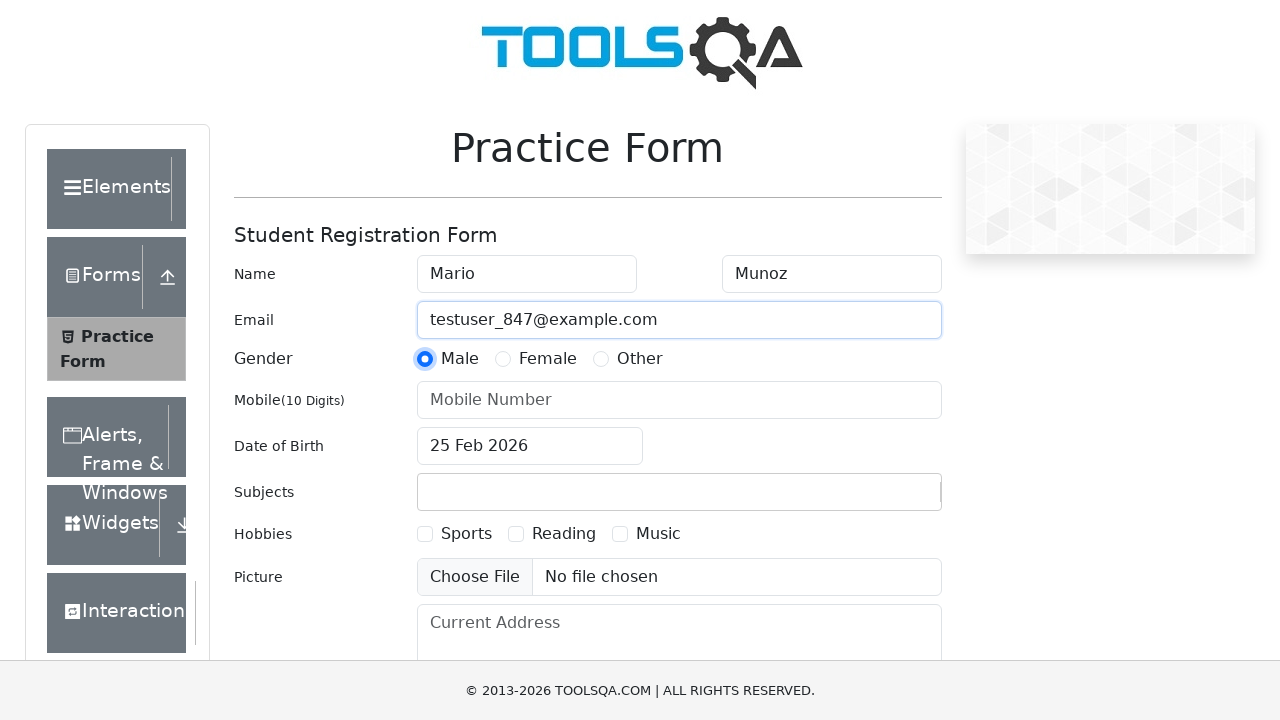

Filled phone number field with '5551234567' on input#userNumber
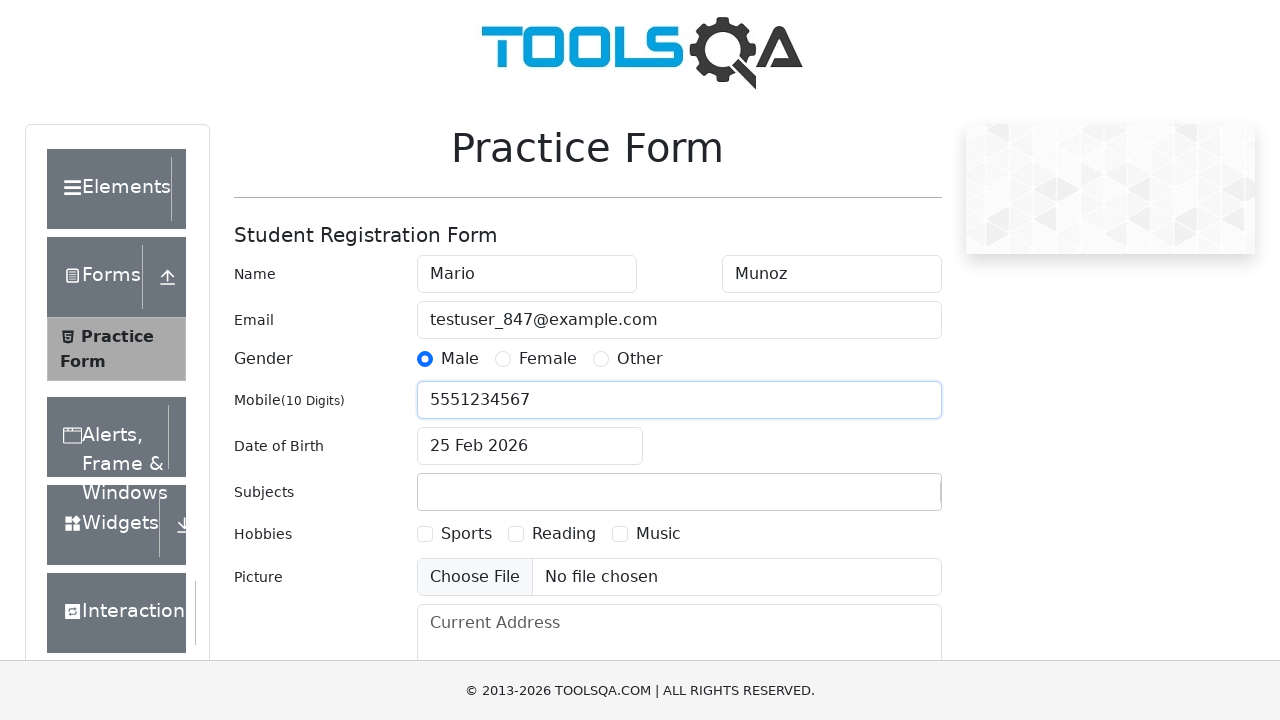

Clicked date of birth input to open calendar at (530, 446) on input#dateOfBirthInput
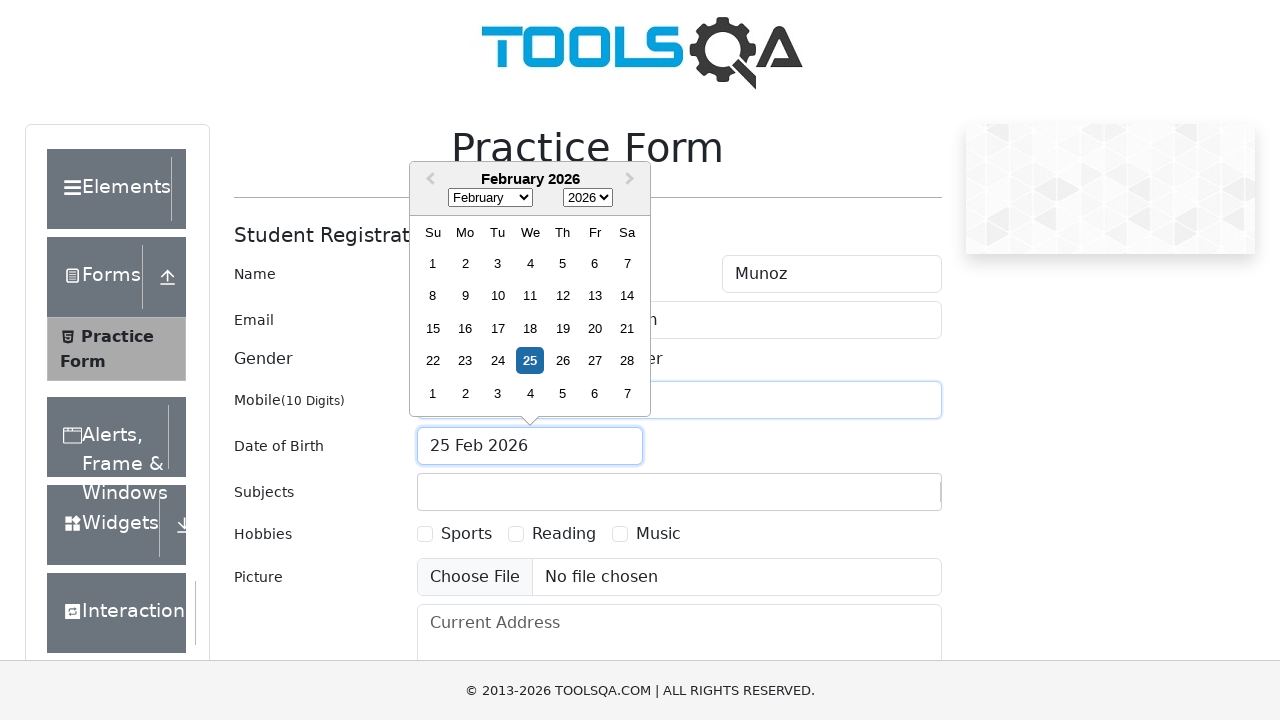

Selected today's date from calendar at (530, 361) on div.react-datepicker__day--today
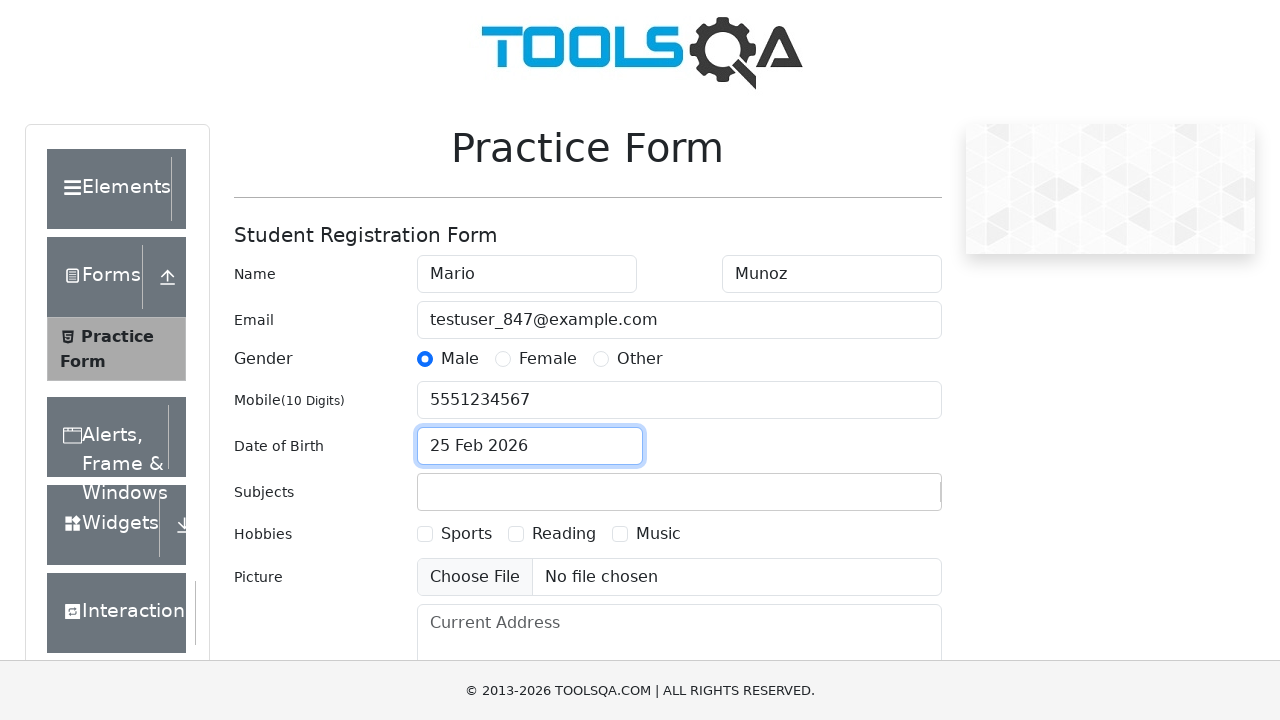

Selected first hobby (Sports) at (466, 534) on label[for='hobbies-checkbox-1']
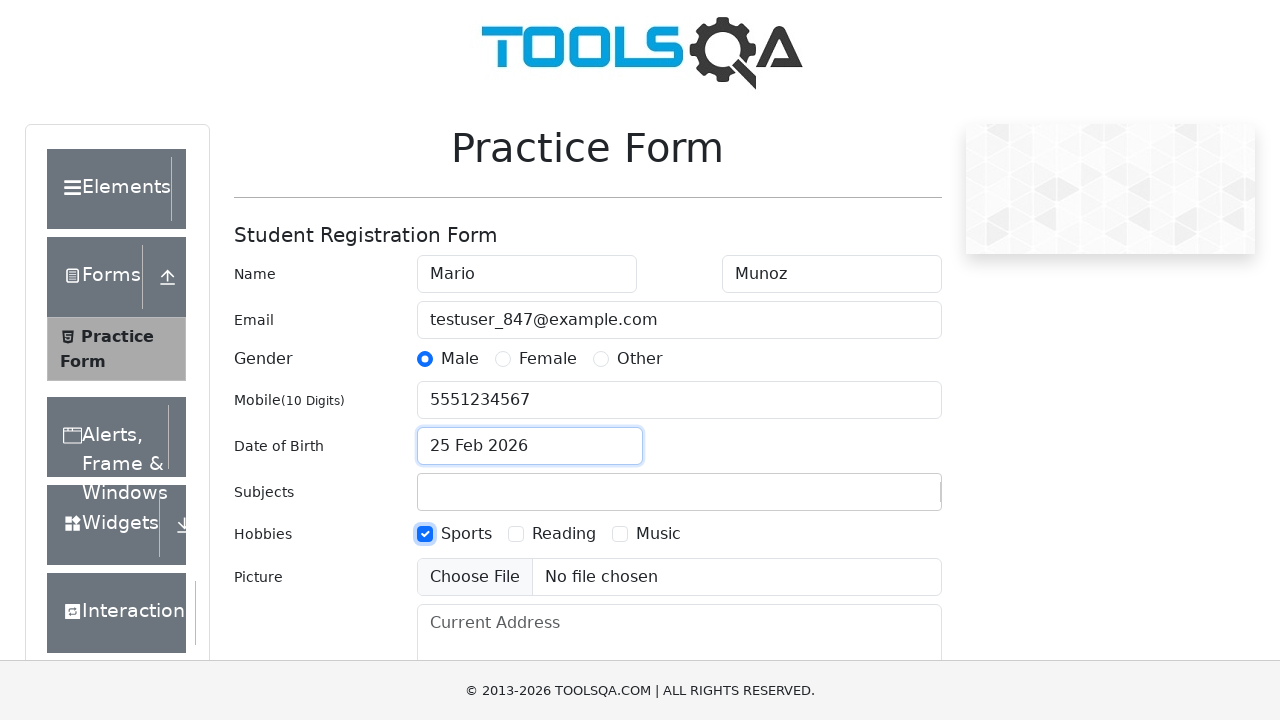

Selected third hobby (Music) at (658, 534) on label[for='hobbies-checkbox-3']
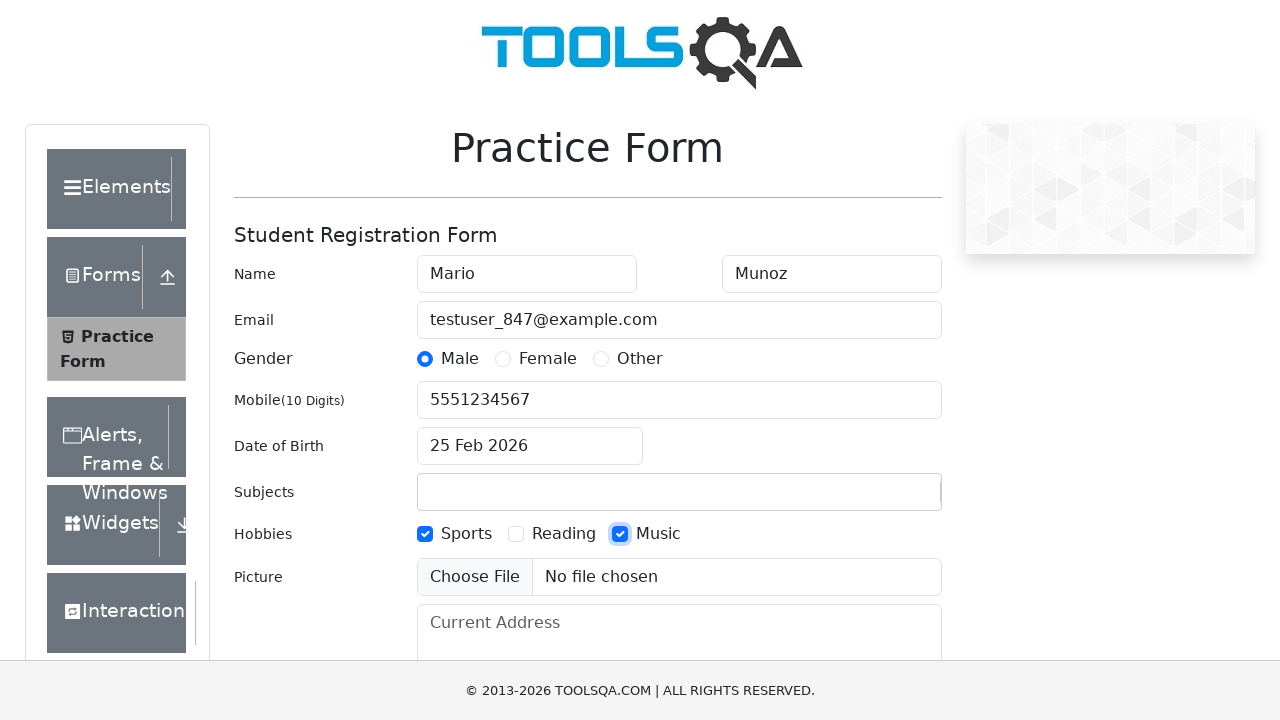

Filled current address field with '123 Test Street, Test City' on textarea#currentAddress
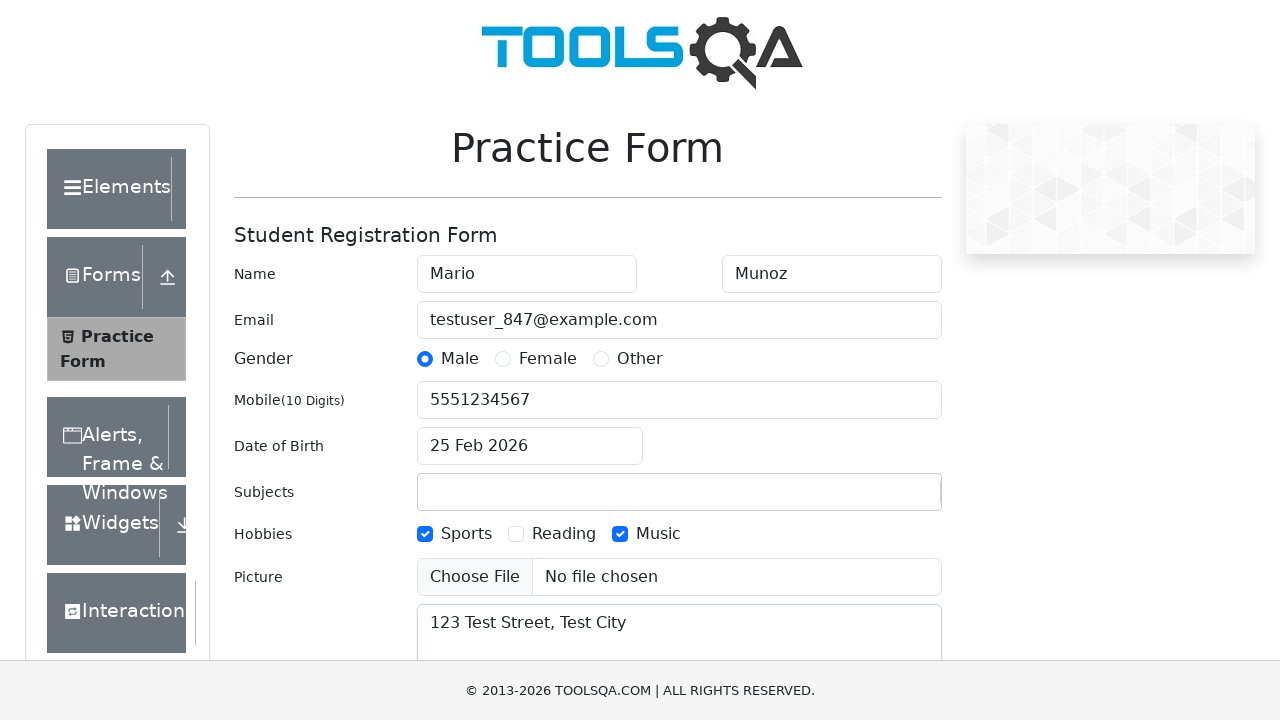

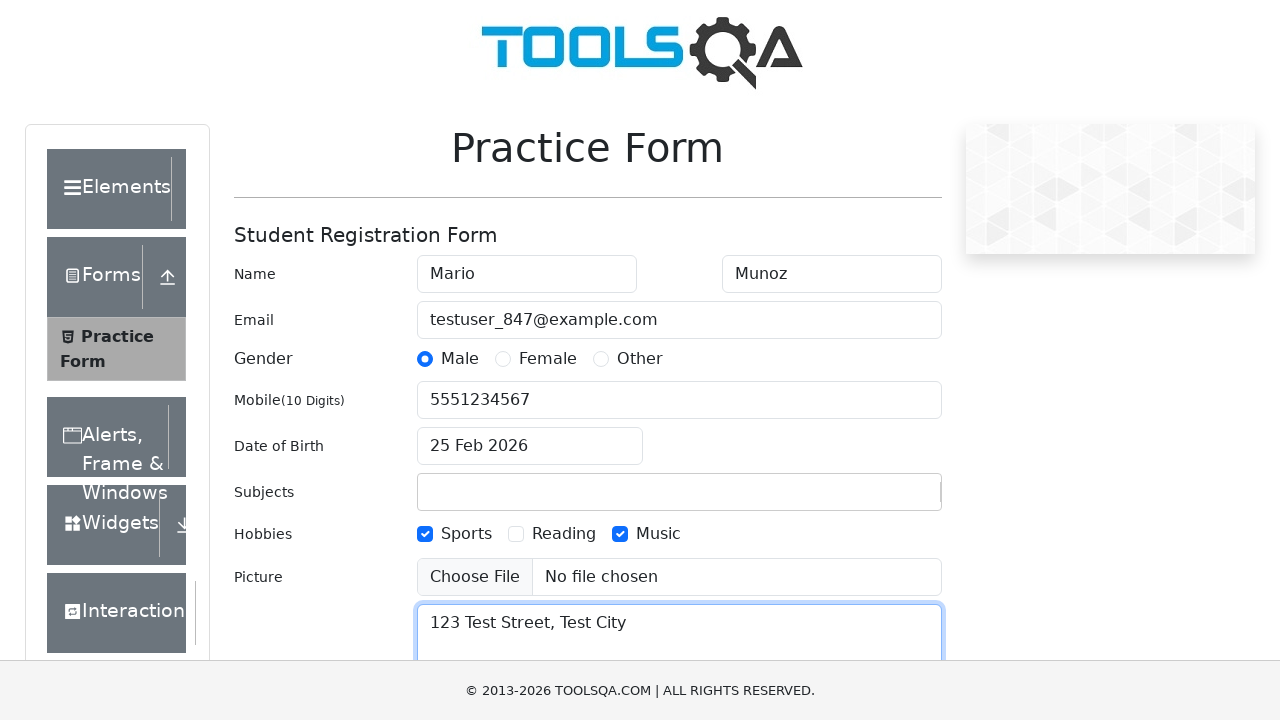